Verifies that the navigation bar with links is visible on the homepage by checking for the navbar list items

Starting URL: https://www.automationexercise.com/

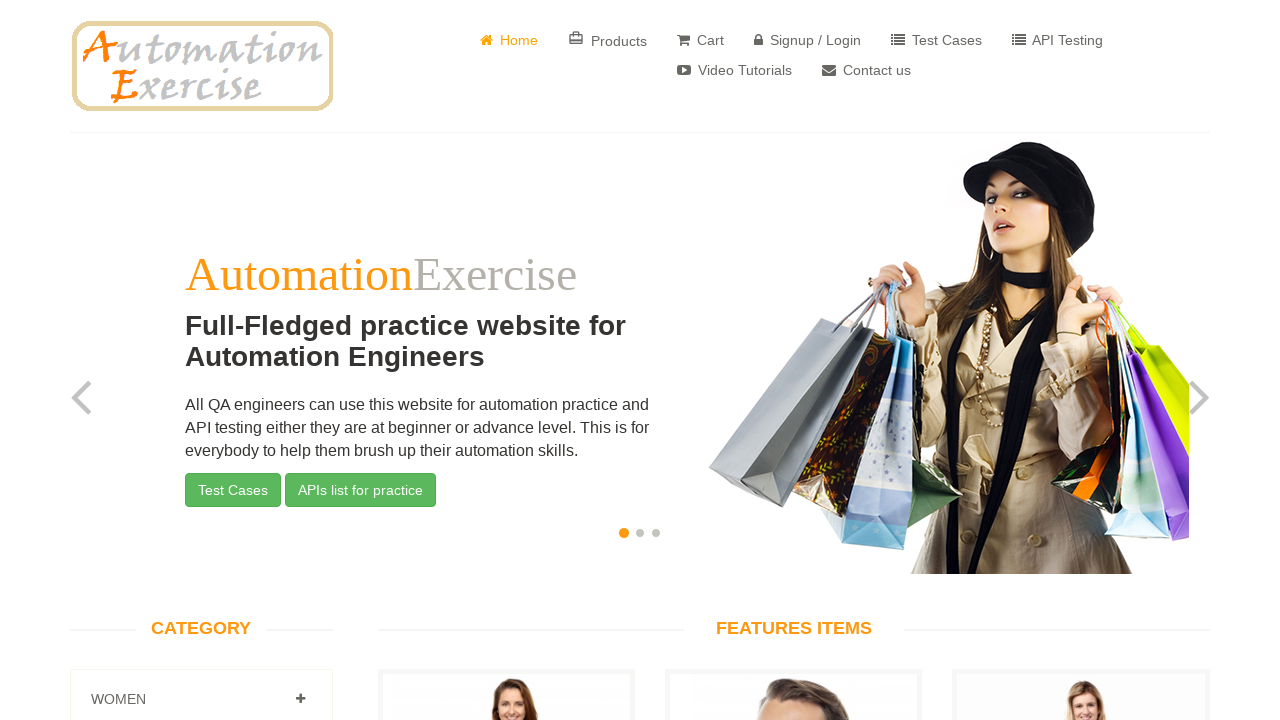

Waited for navigation bar list items to be present in DOM
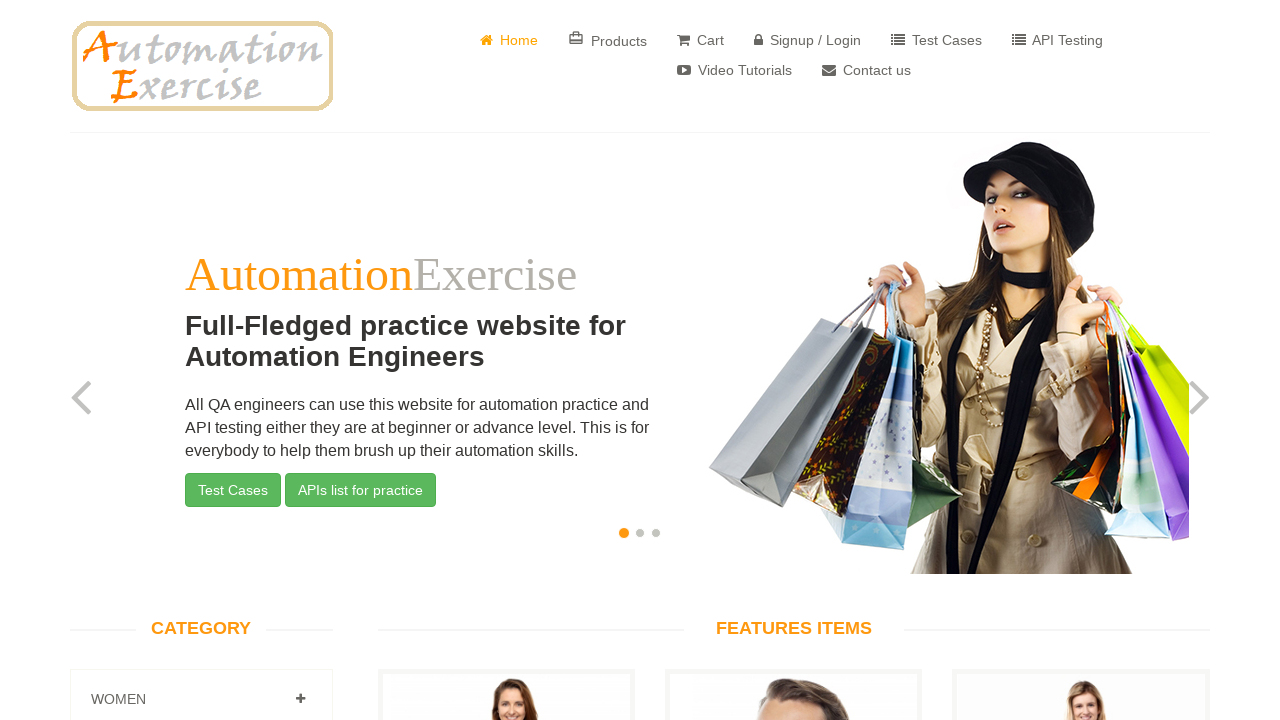

Located navigation bar list items
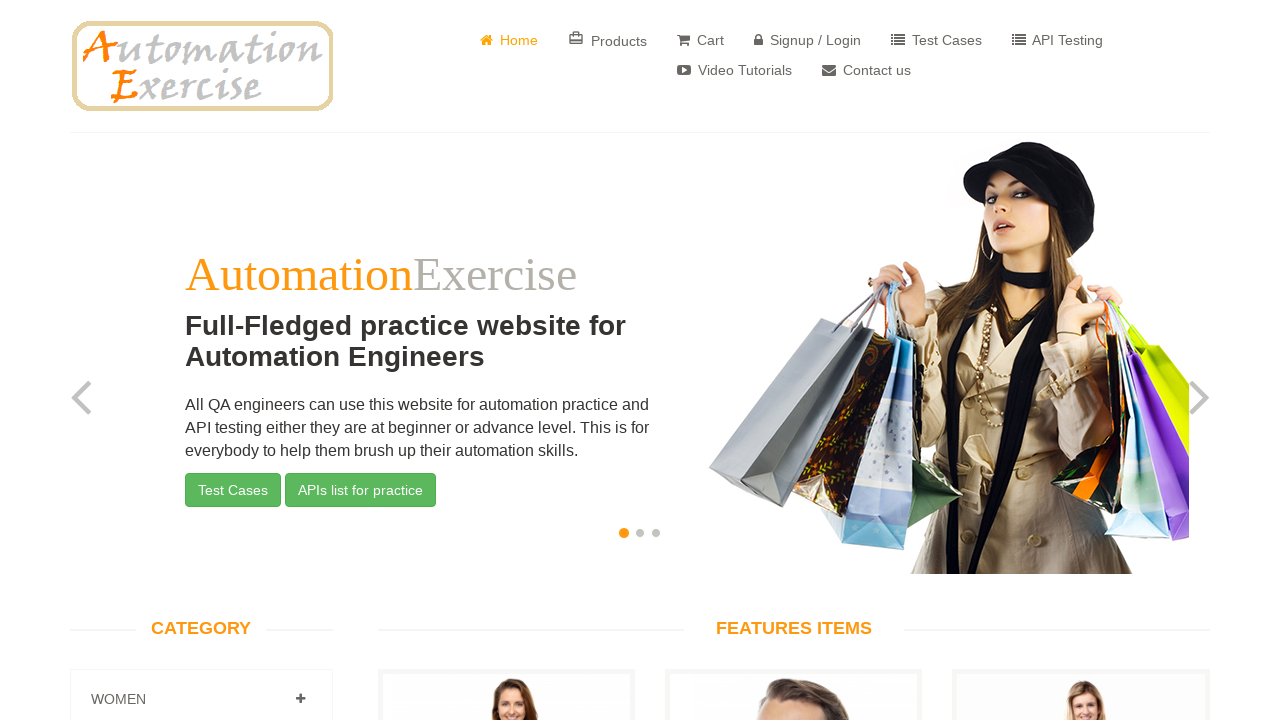

Verified that the first navigation link is visible
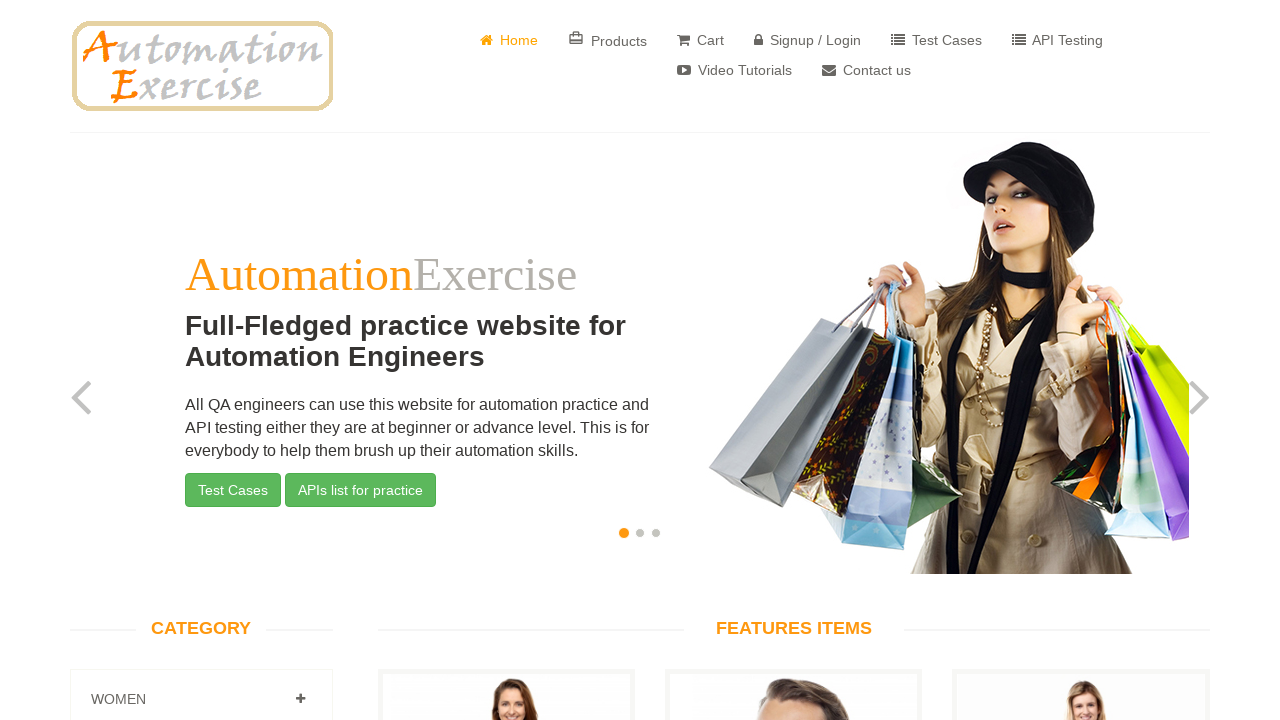

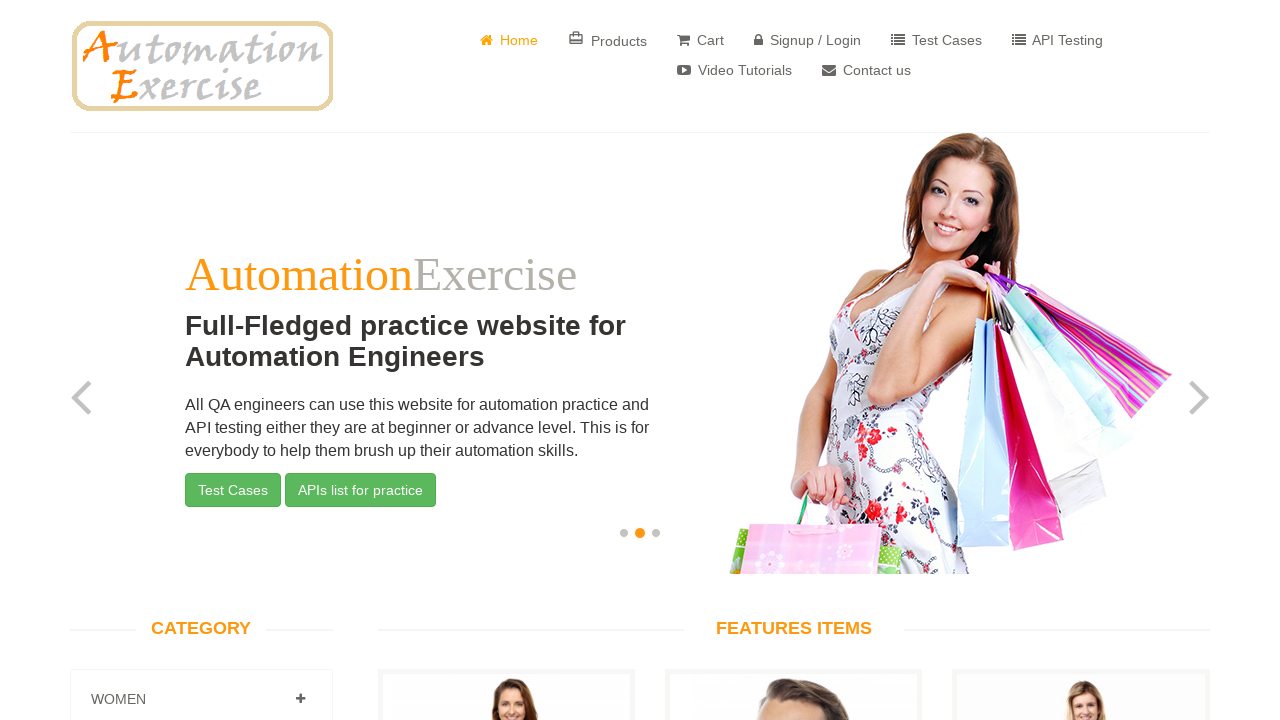